Tests redirect functionality by clicking on a redirect link from the redirector page

Starting URL: http://the-internet.herokuapp.com/redirector

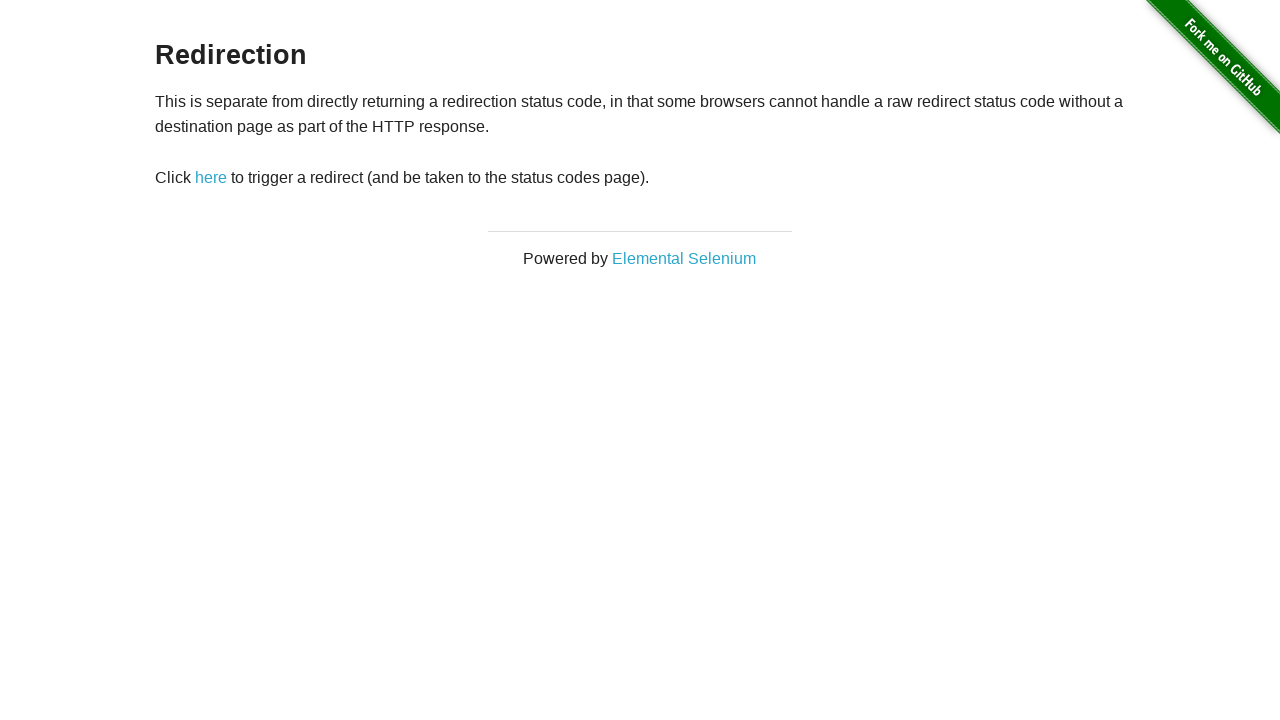

Clicked redirect link on the redirector page at (211, 178) on a[href='redirect']
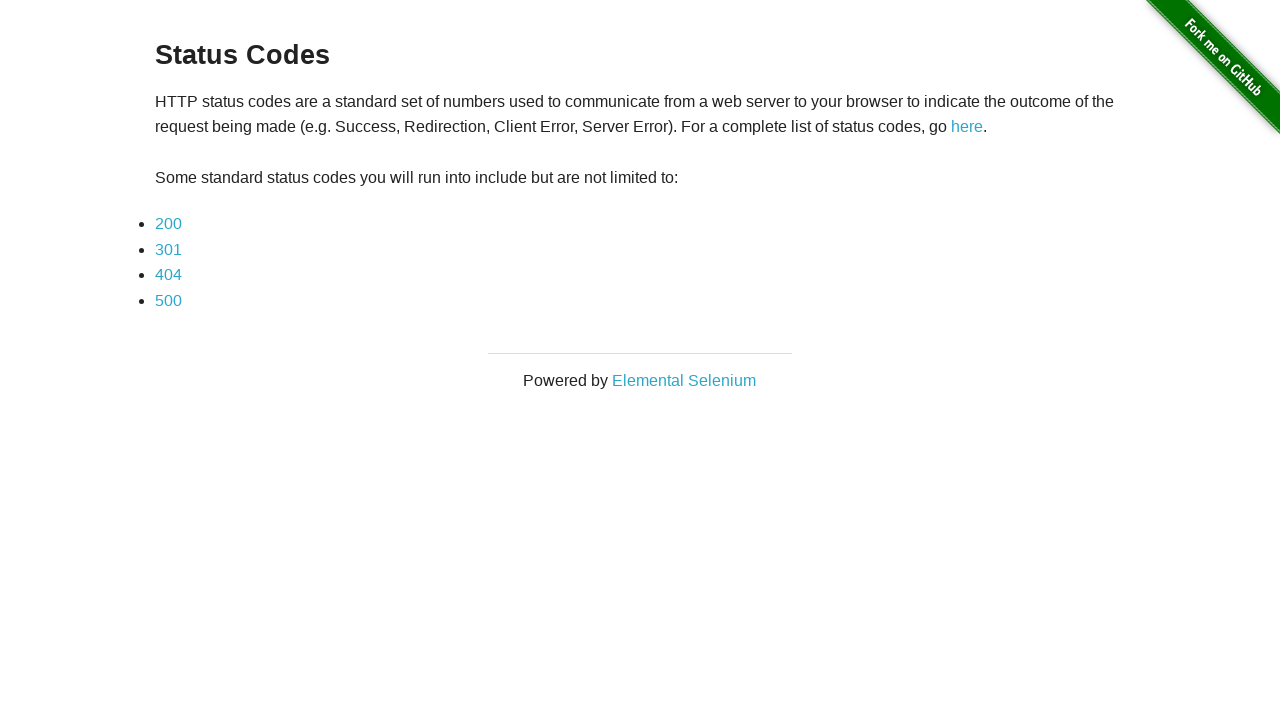

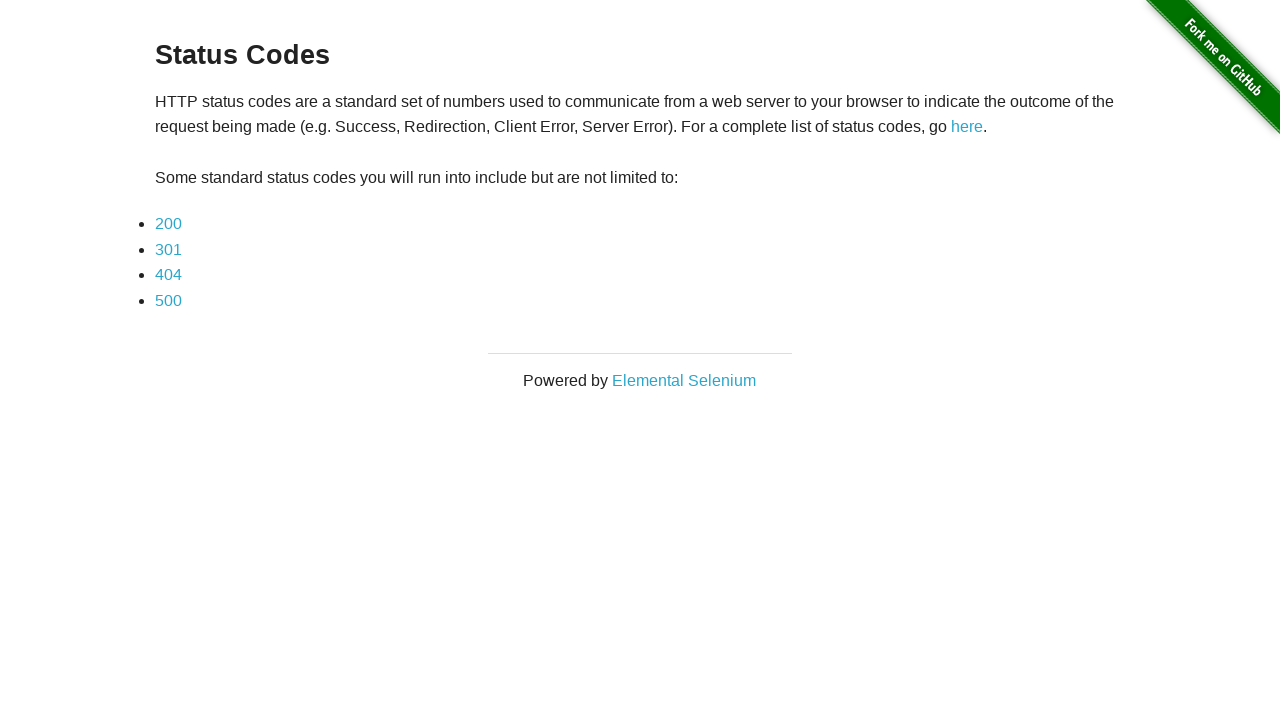